Tests JavaScript alert acceptance by clicking a button that triggers an alert, accepting it, and verifying the result message

Starting URL: https://the-internet.herokuapp.com/javascript_alerts

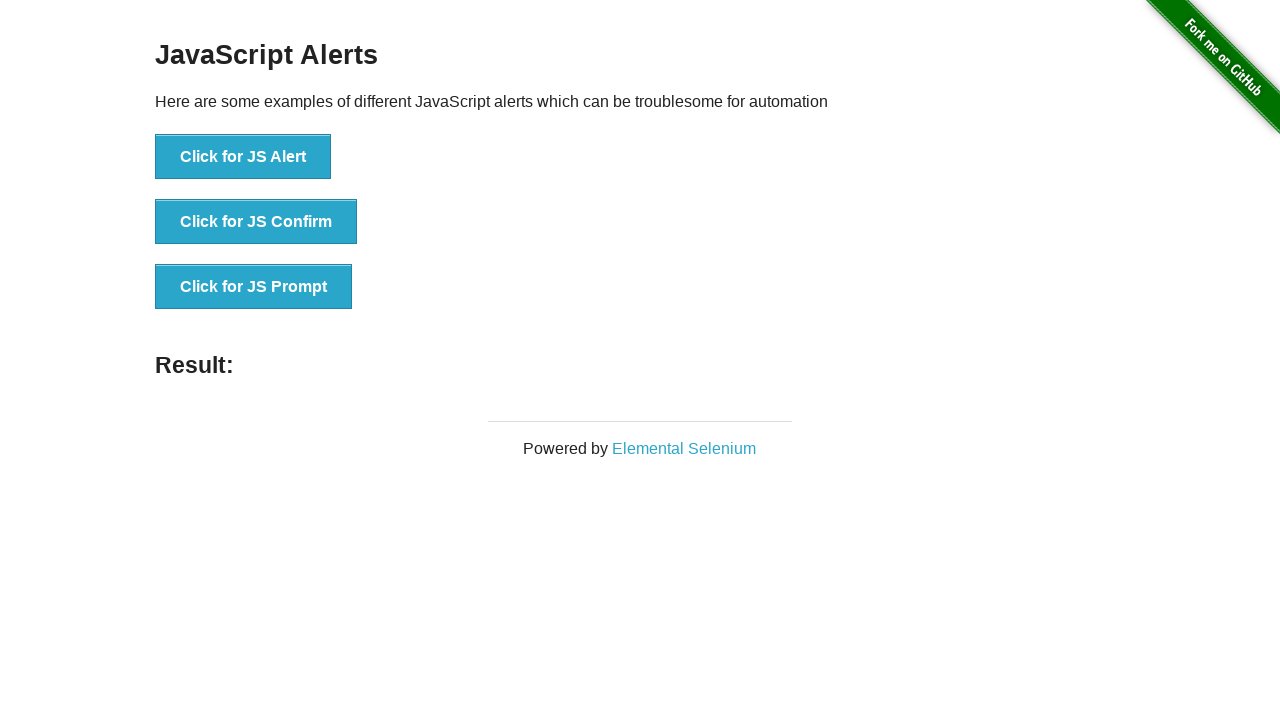

Clicked button to trigger JavaScript alert at (243, 157) on xpath=//*[text()='Click for JS Alert']
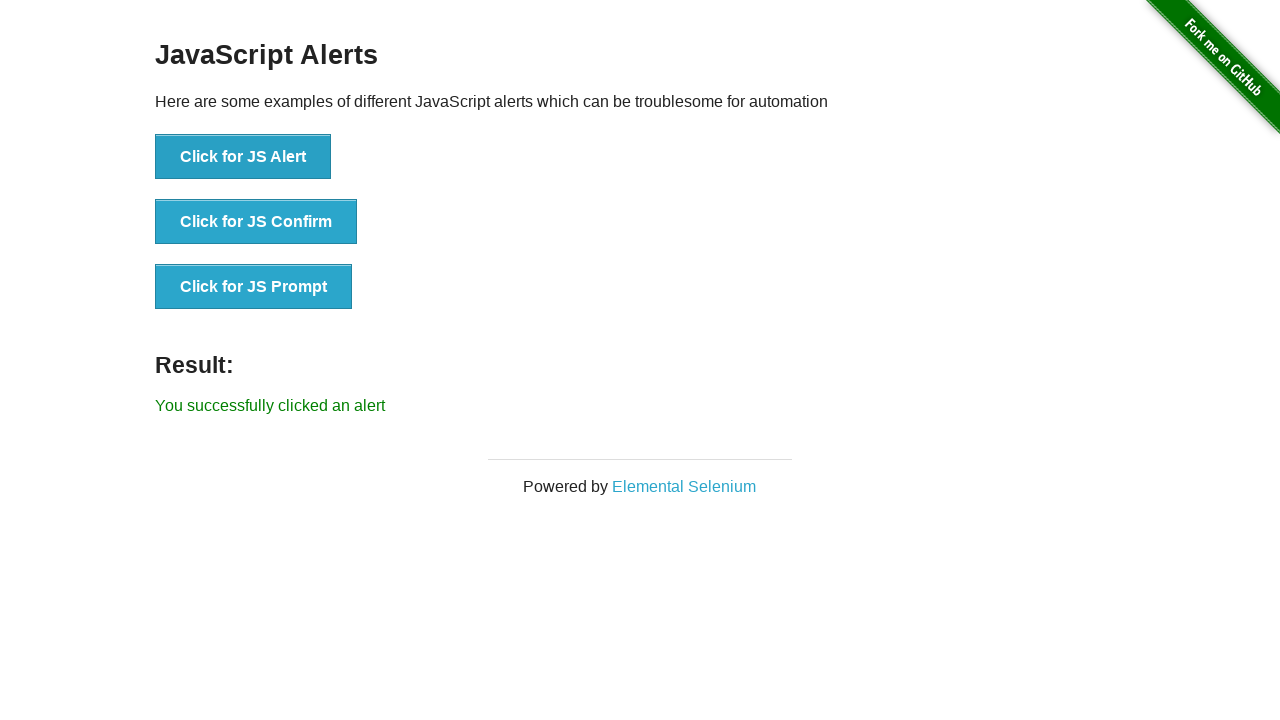

Set up dialog handler to accept alerts
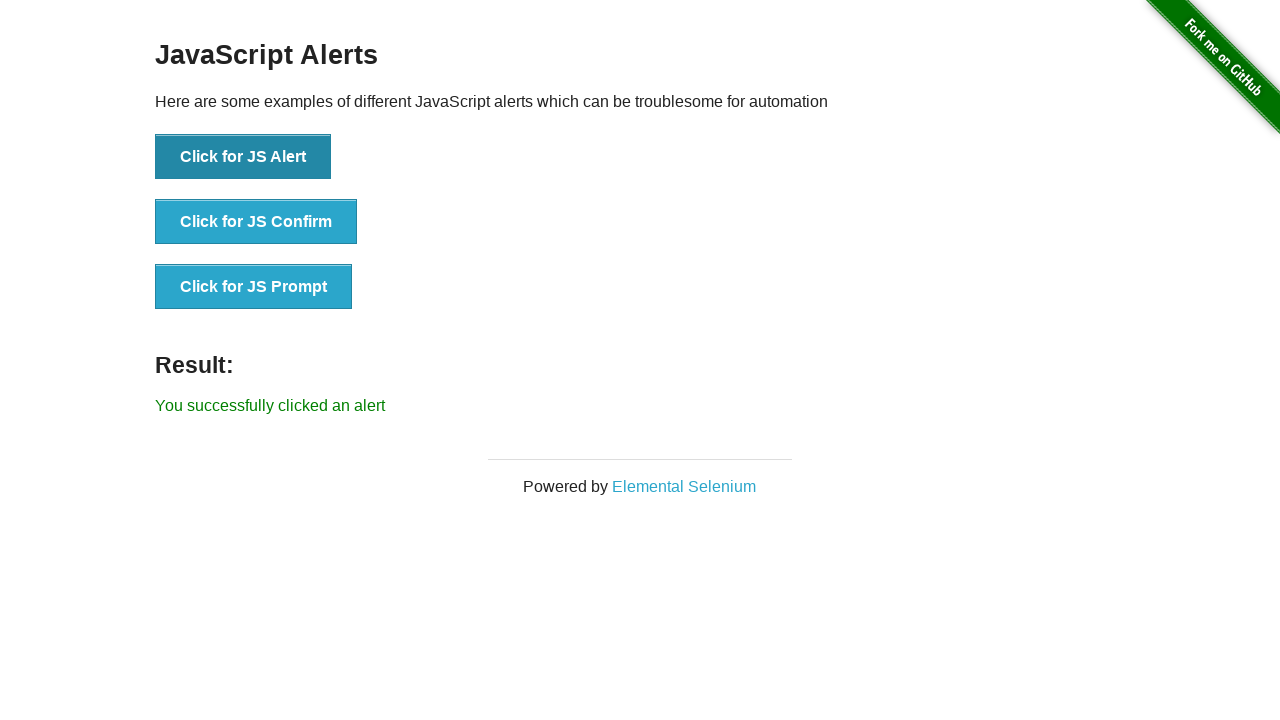

Clicked button to trigger alert again at (243, 157) on xpath=//*[text()='Click for JS Alert']
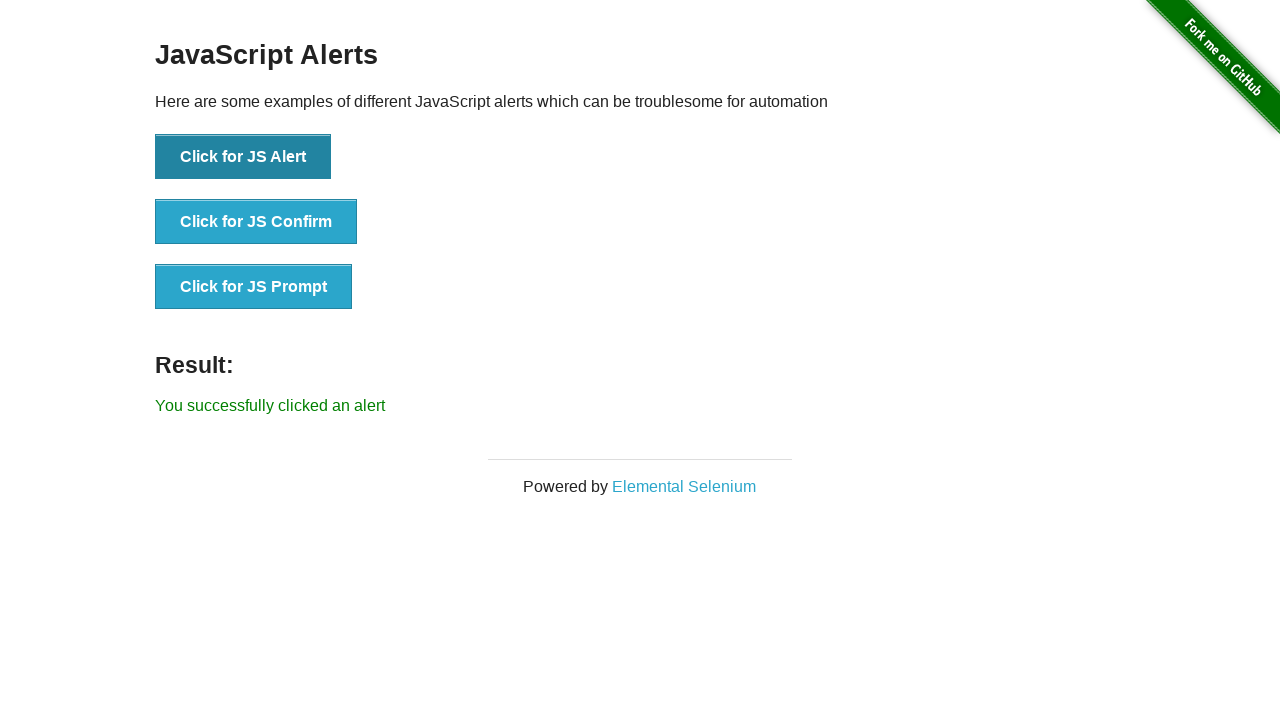

Result message element loaded
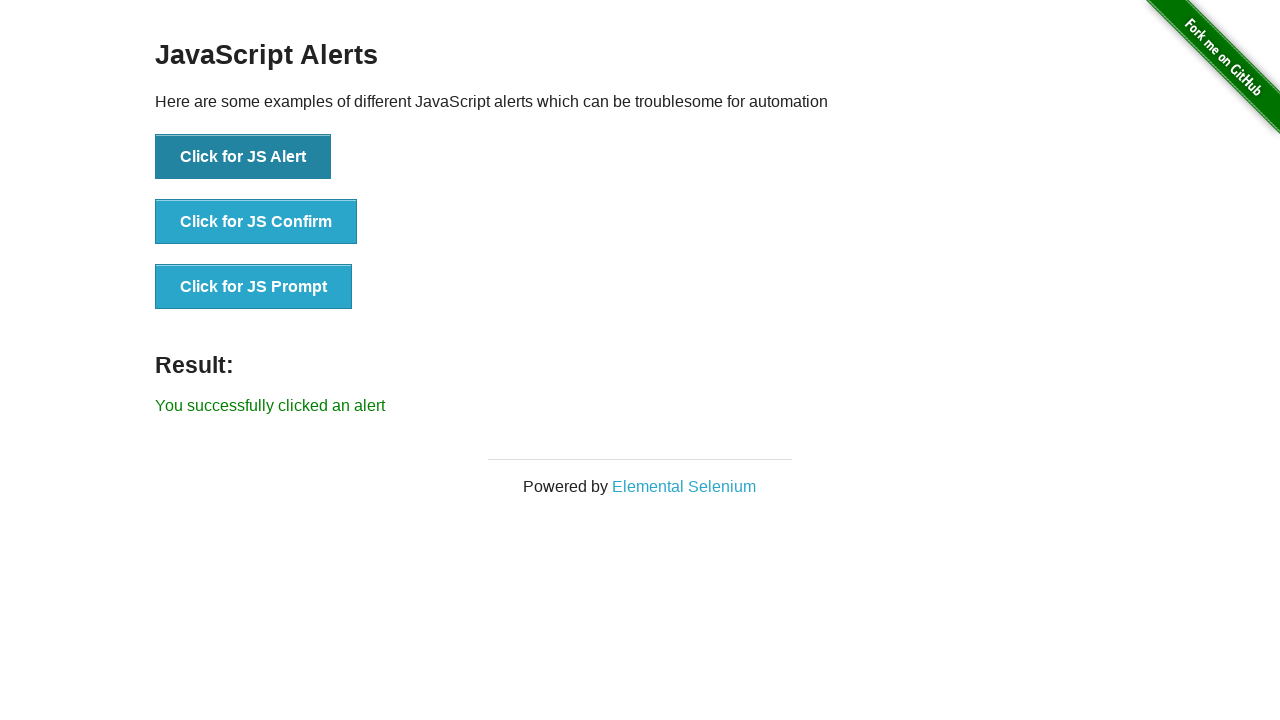

Retrieved result text content
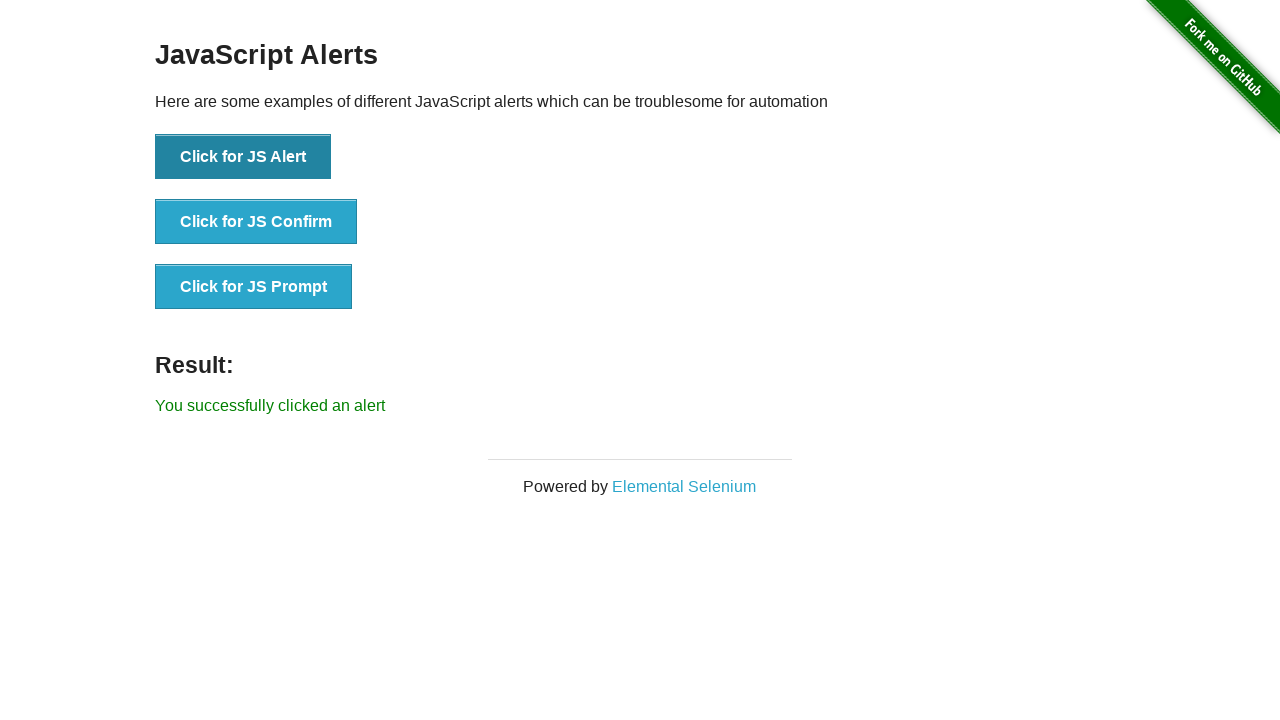

Verified result message is 'You successfully clicked an alert'
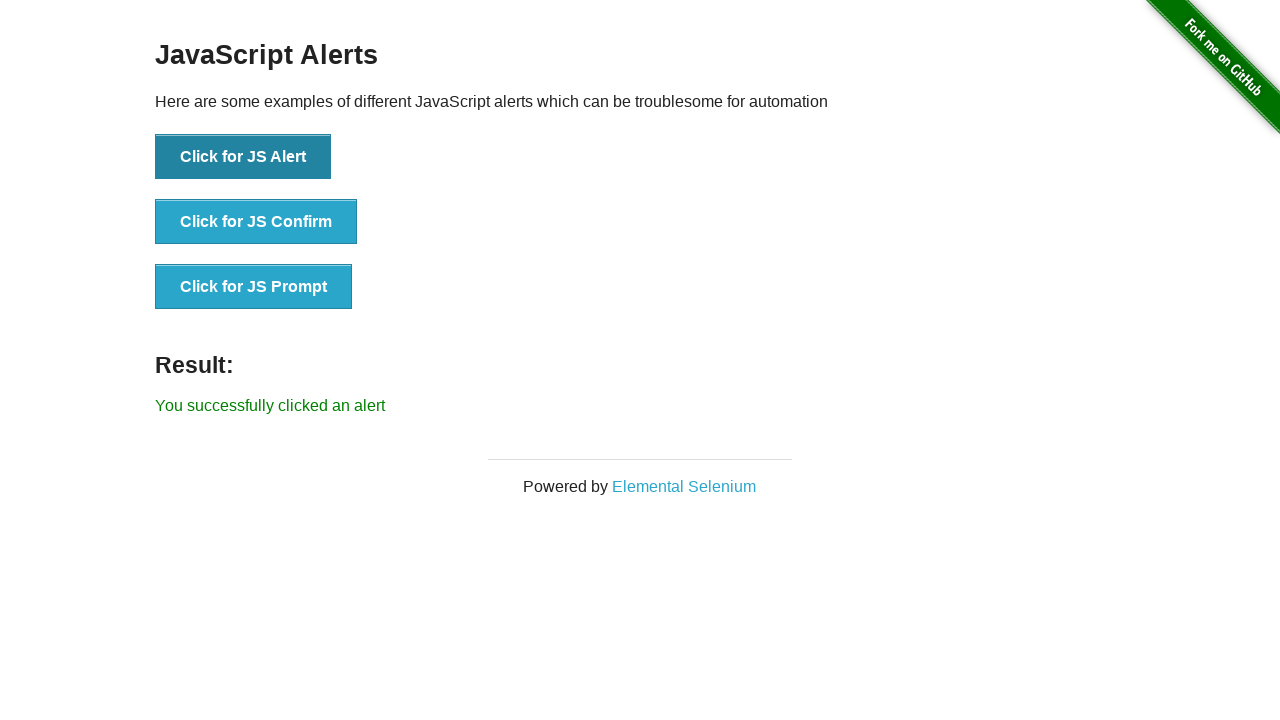

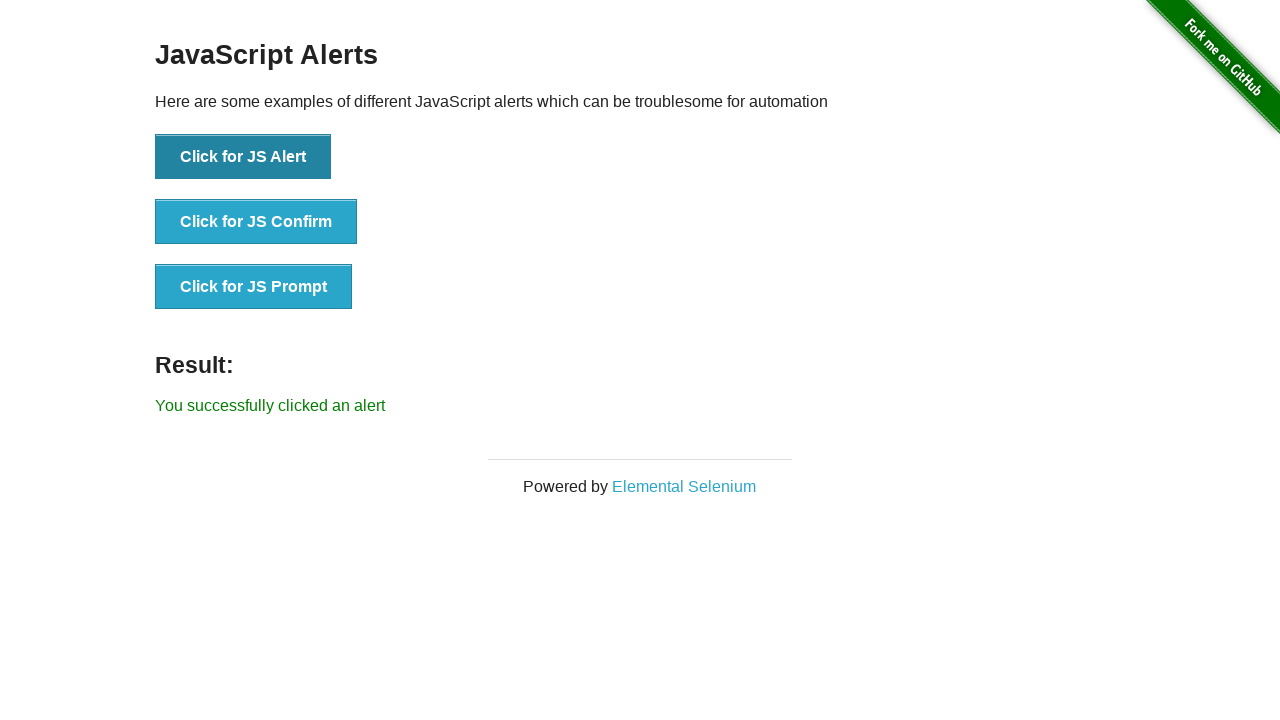